Navigates to a studio website and checks for the presence of image elements on the page

Starting URL: https://www.howellsstudio.com/

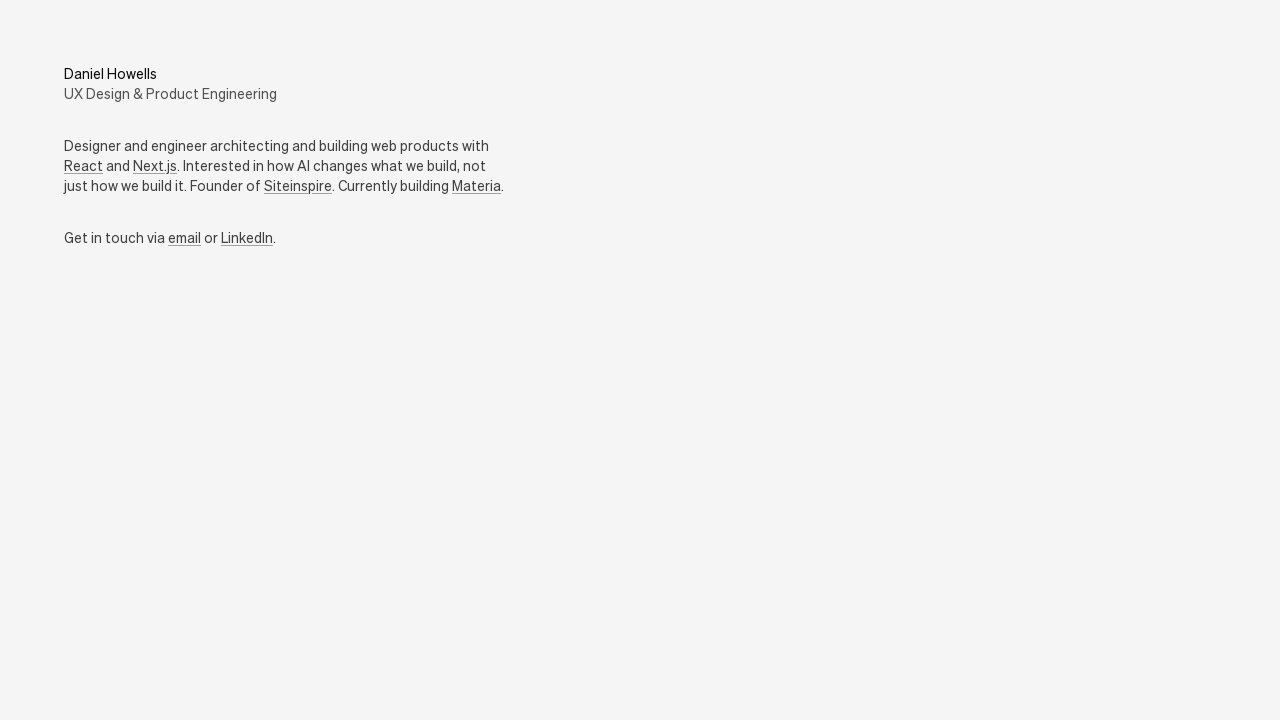

Navigated to Howells Studio website
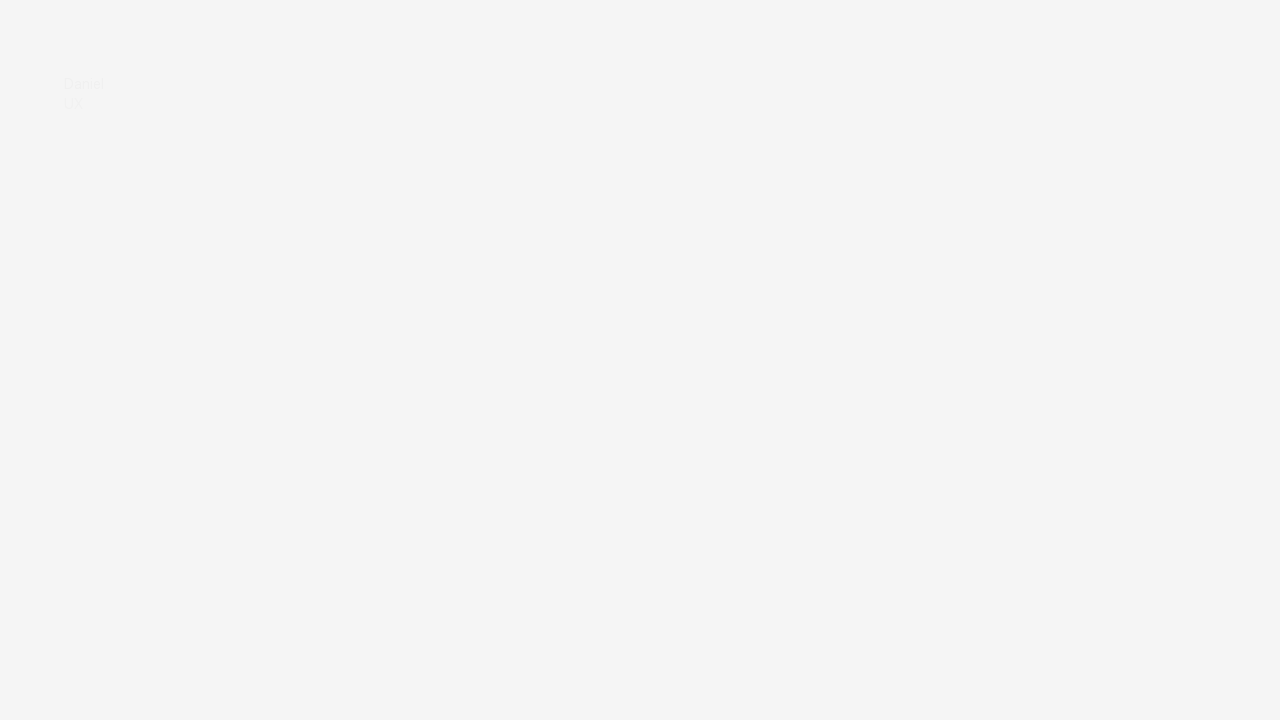

Page DOM content fully loaded
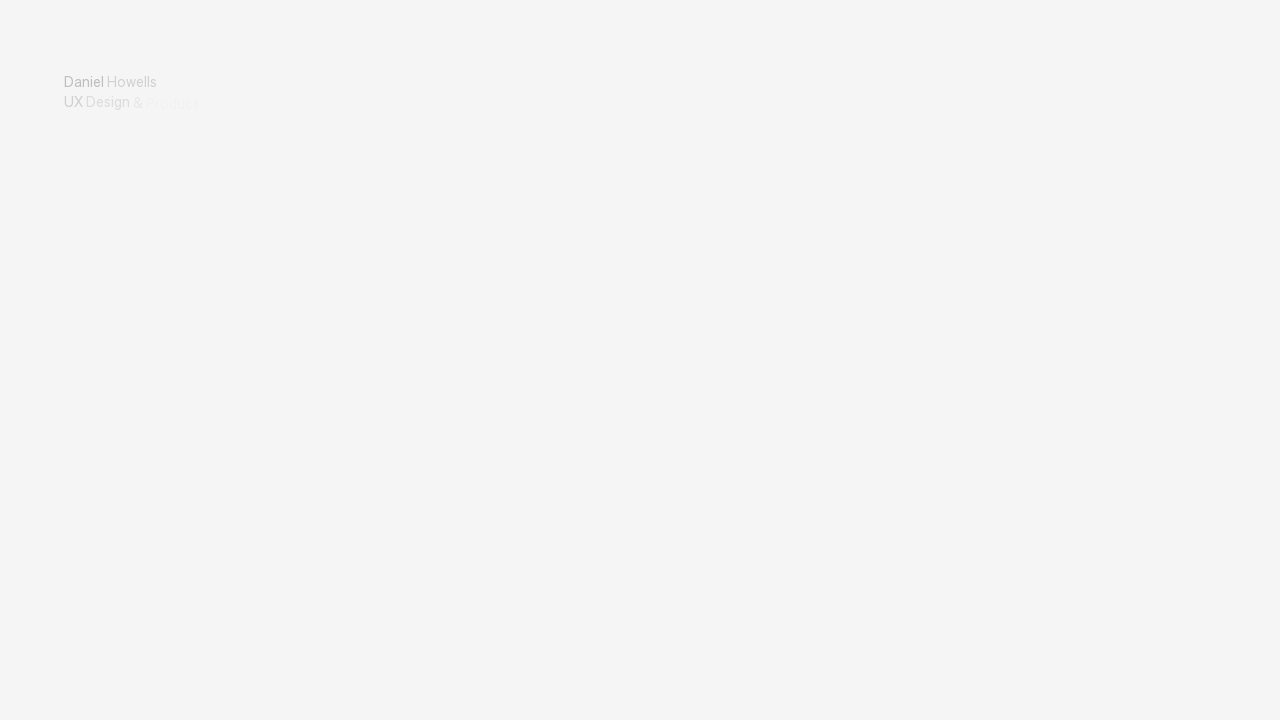

Page network activity idle, all resources loaded
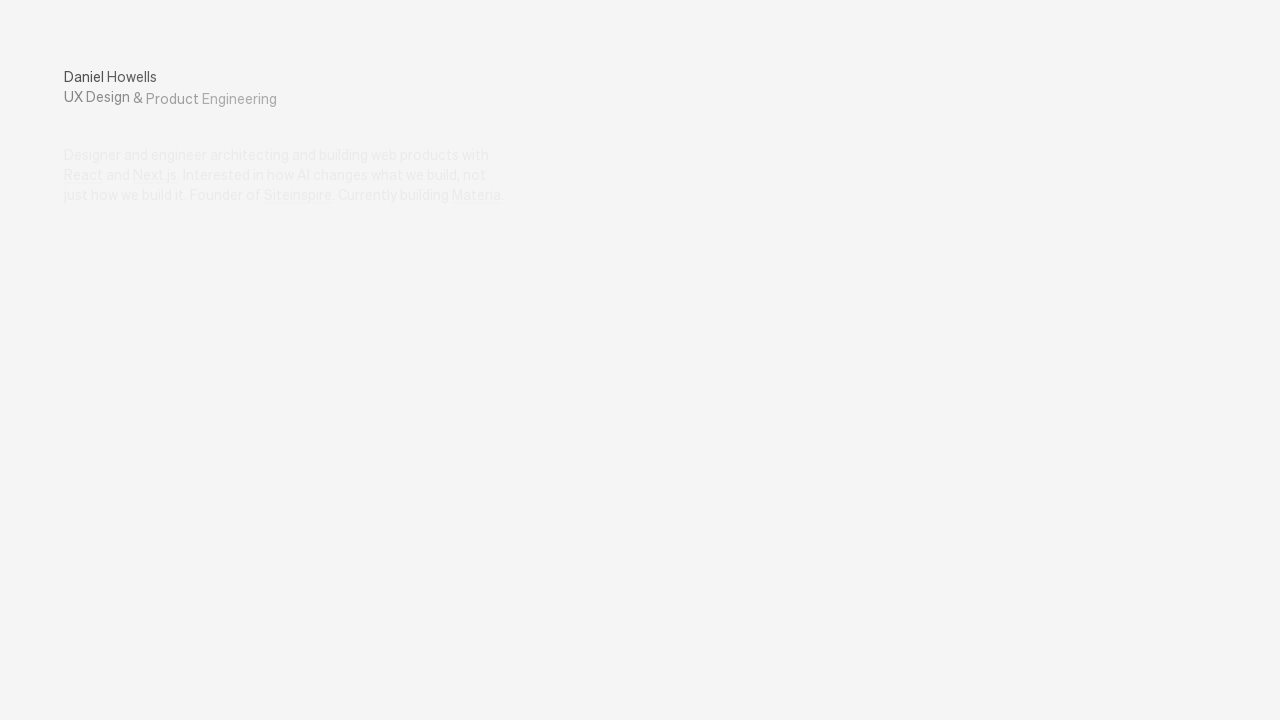

Located image elements on the page
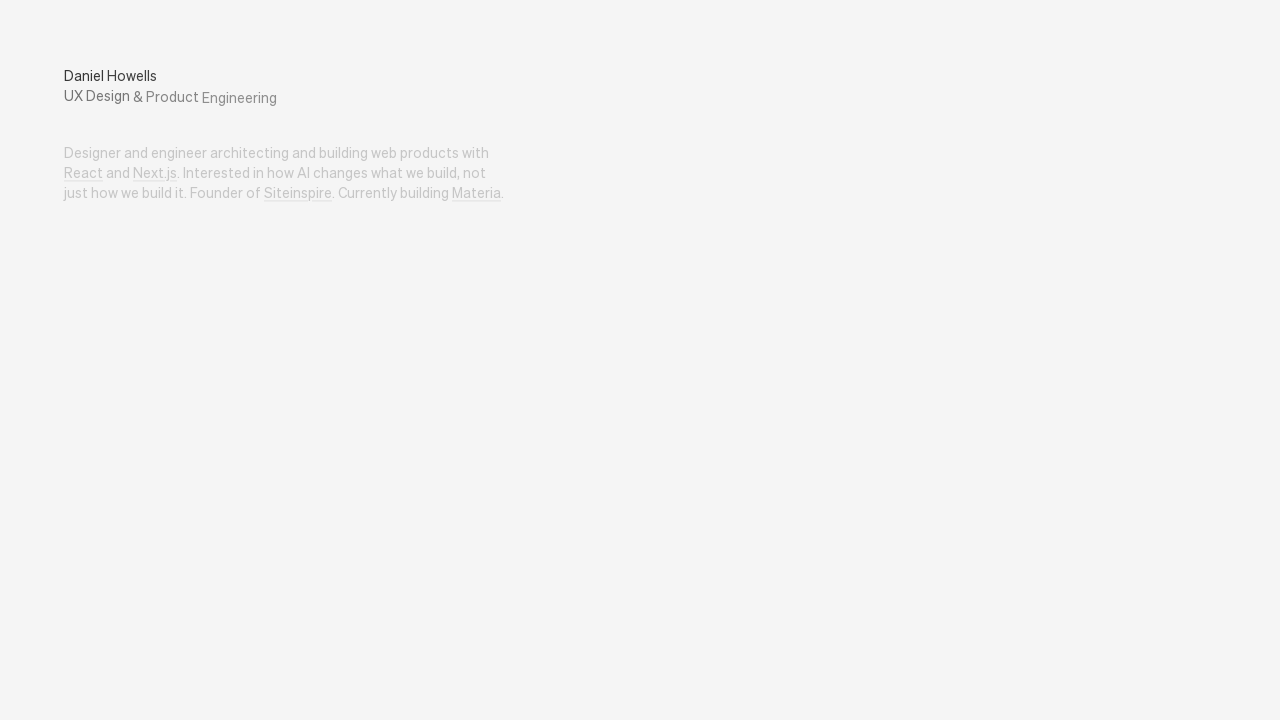

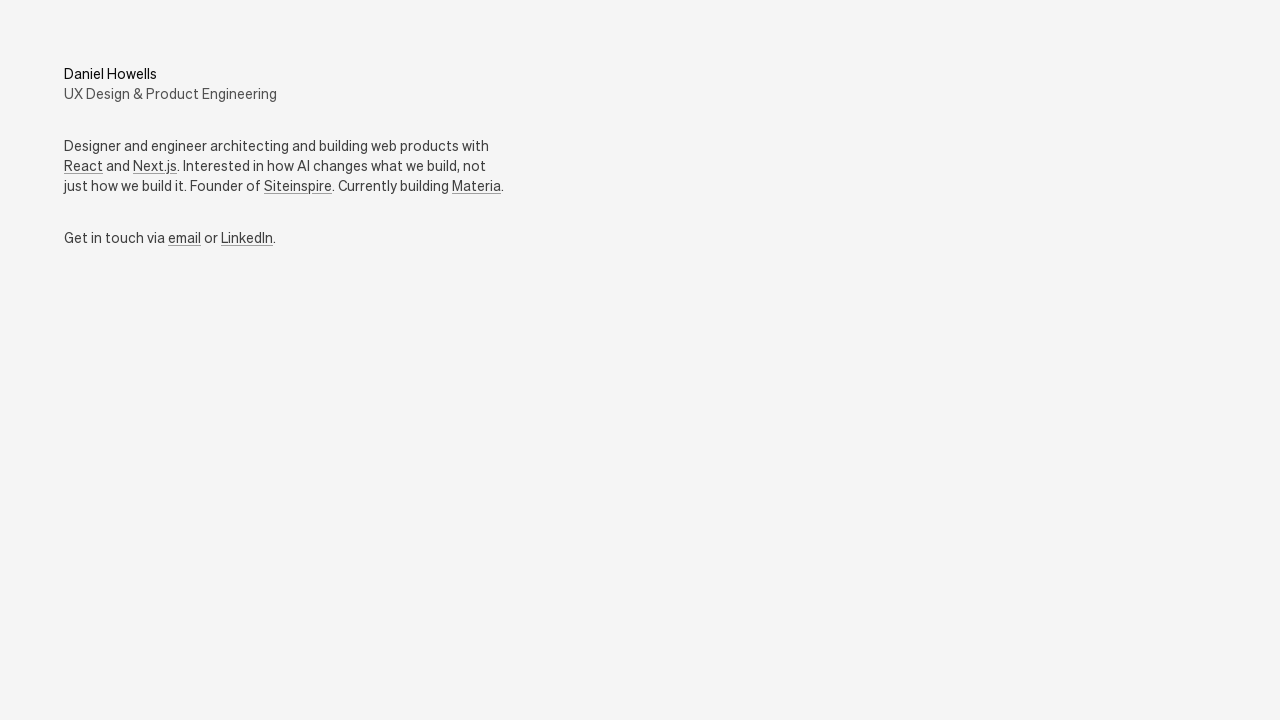